Tests drag and drop functionality on the jQuery UI droppable demo page by dragging an element and dropping it onto a target area within an iframe

Starting URL: https://jqueryui.com/droppable/

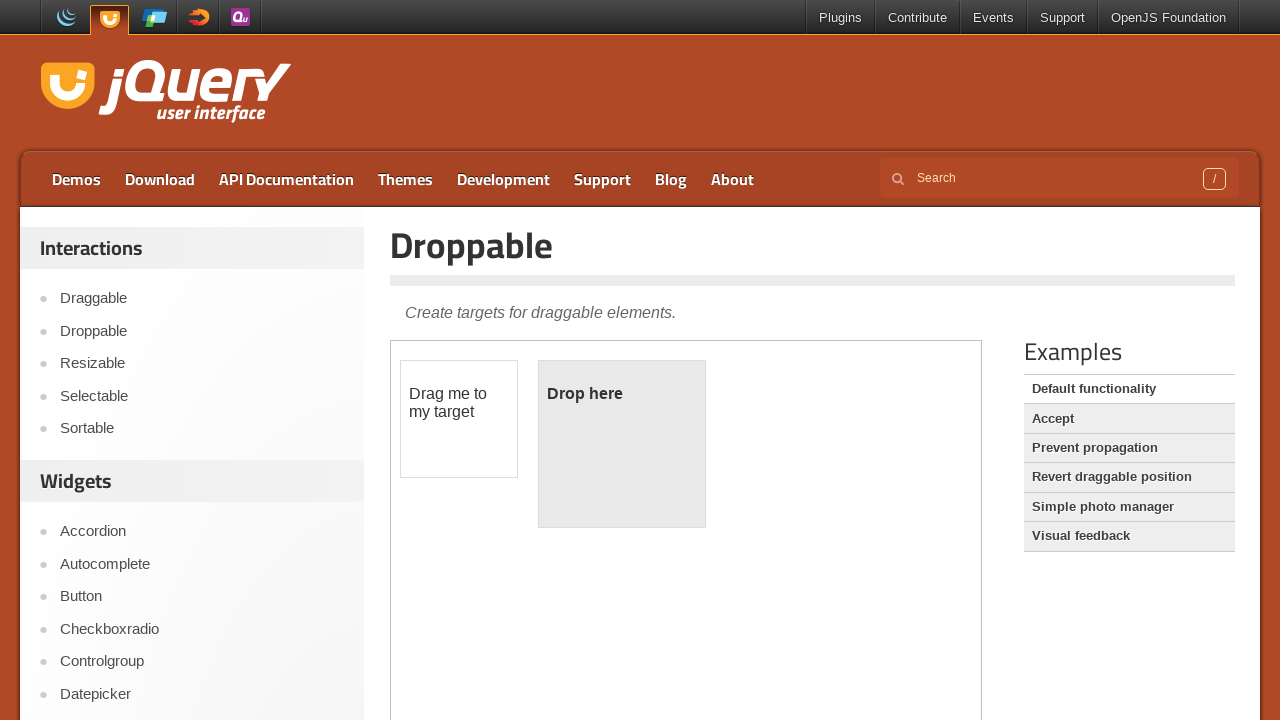

Located the demo iframe
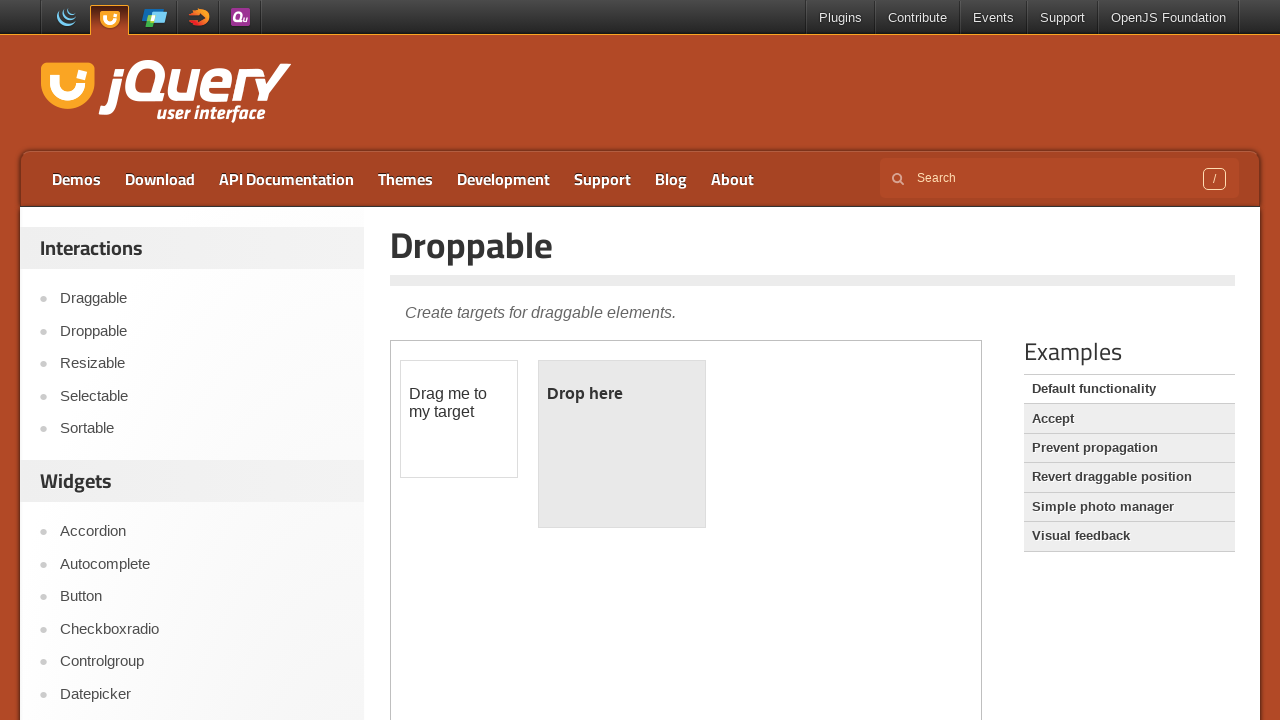

Located the draggable element within the iframe
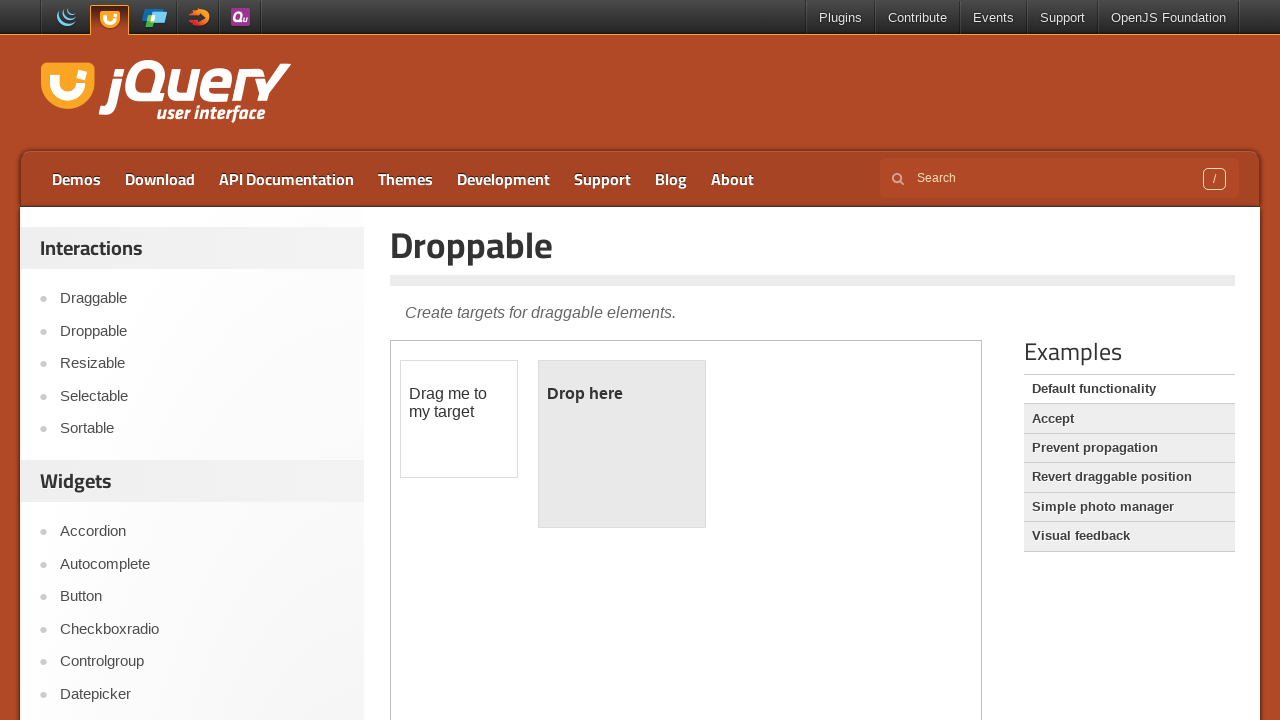

Located the droppable target element within the iframe
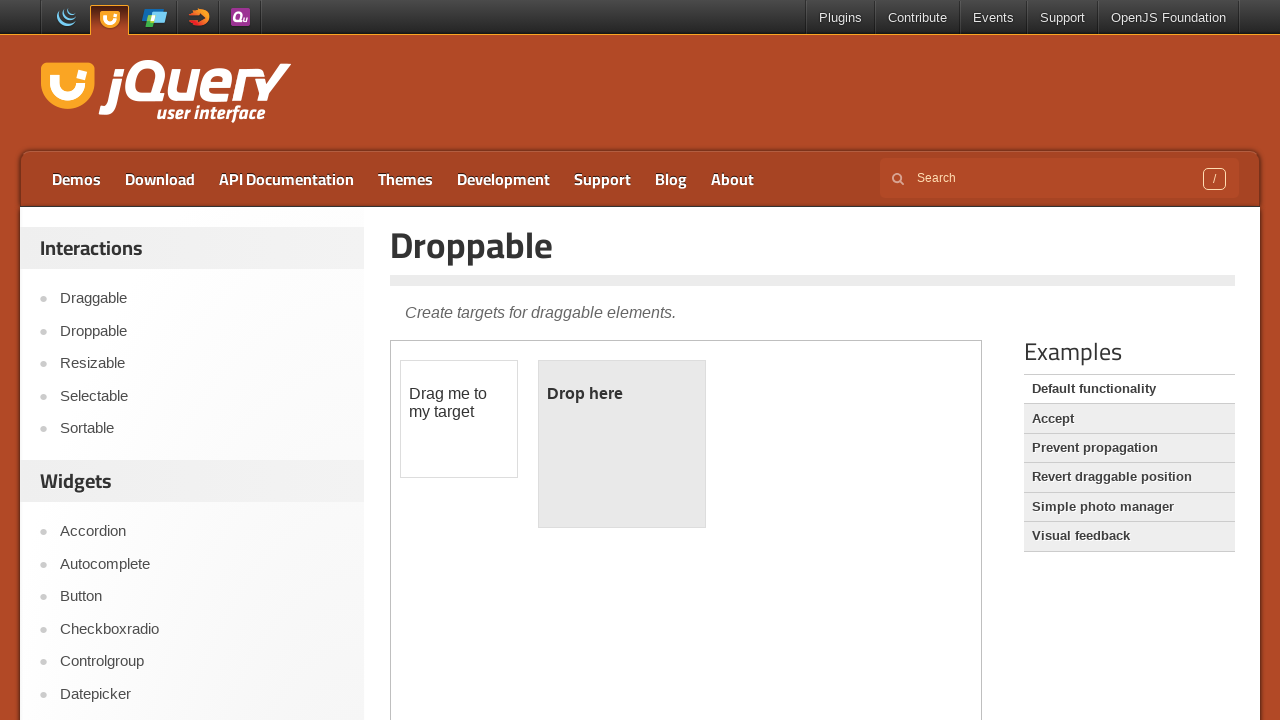

Dragged and dropped the draggable element onto the droppable target at (622, 444)
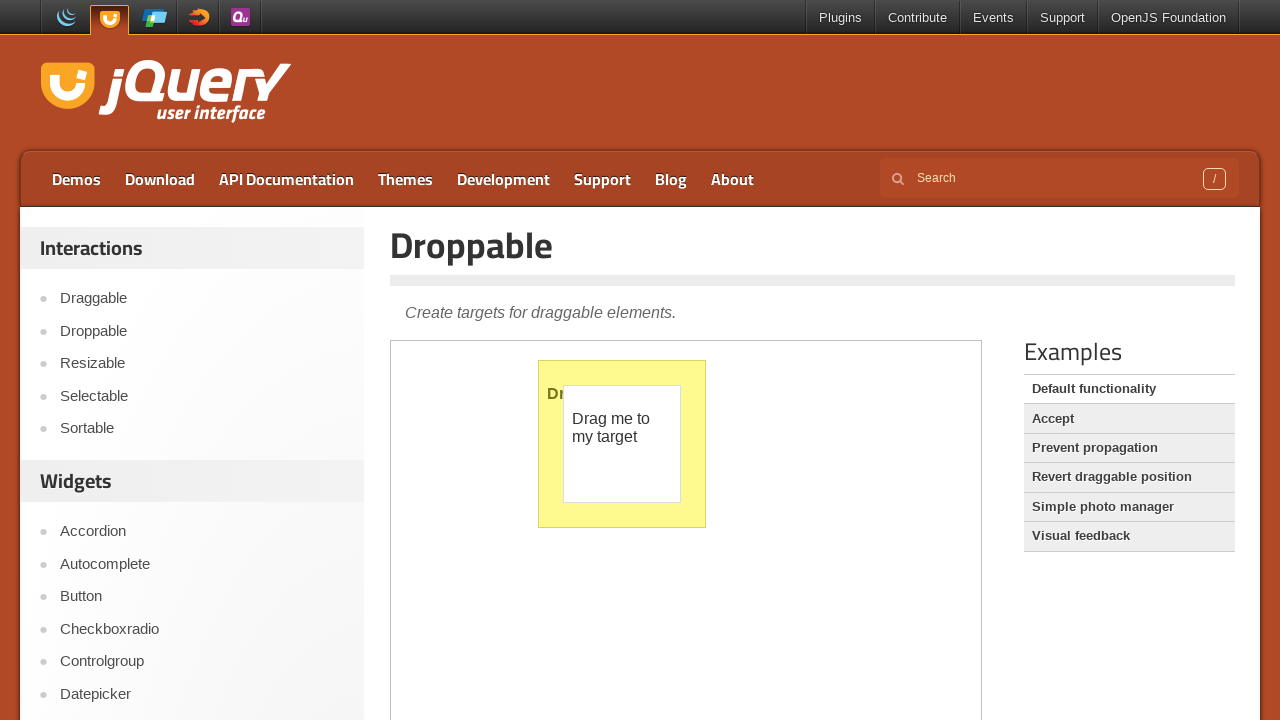

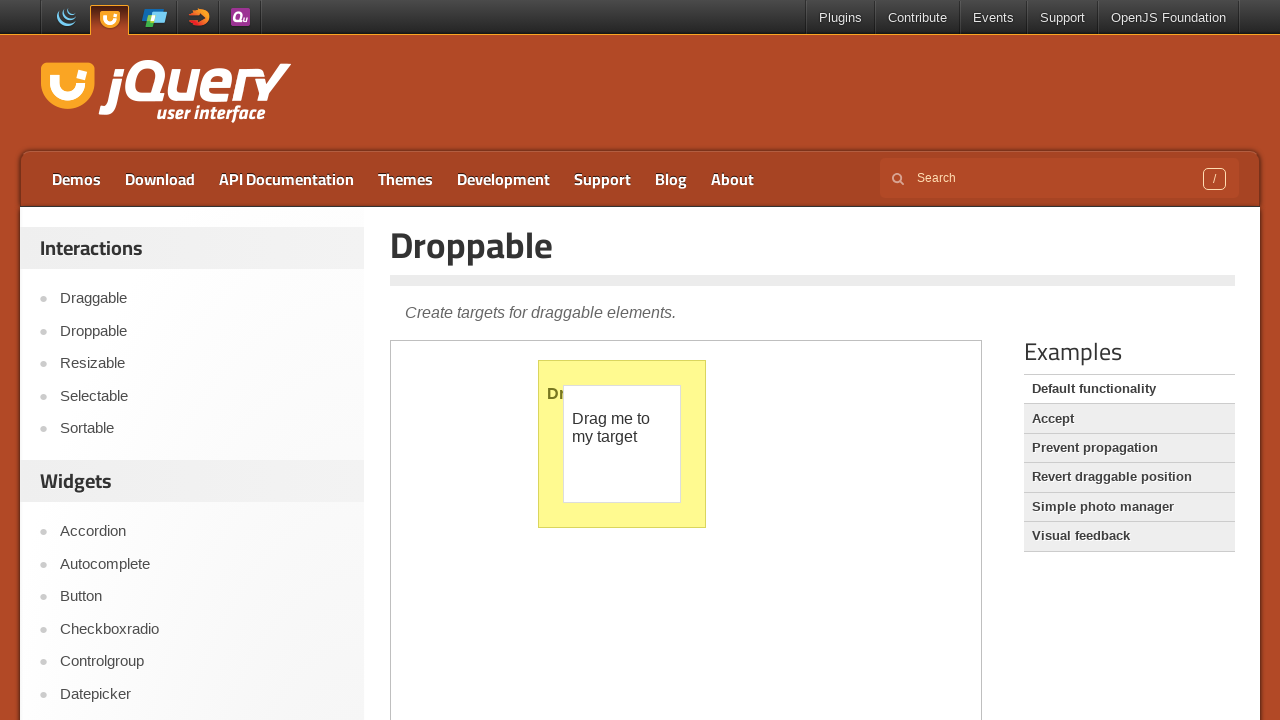